Tests that the browser back button correctly navigates between filter views

Starting URL: https://demo.playwright.dev/todomvc

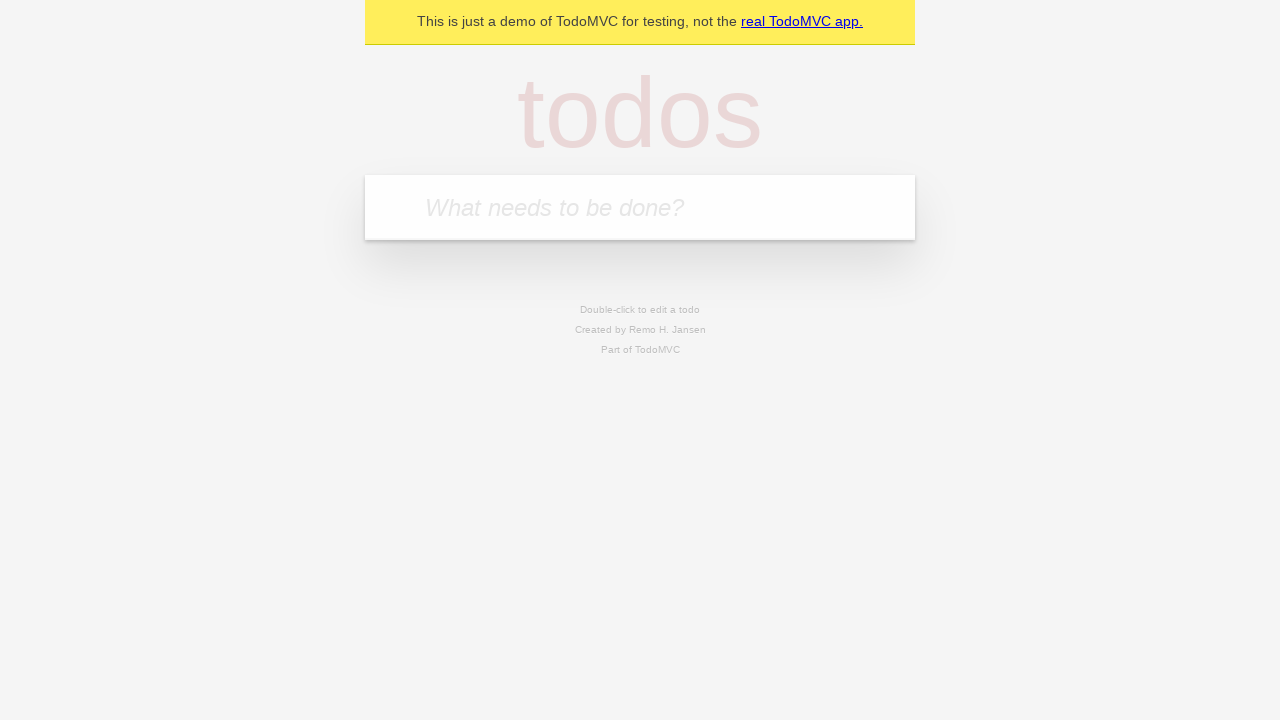

Filled first todo input with 'buy some cheese' on internal:attr=[placeholder="What needs to be done?"i]
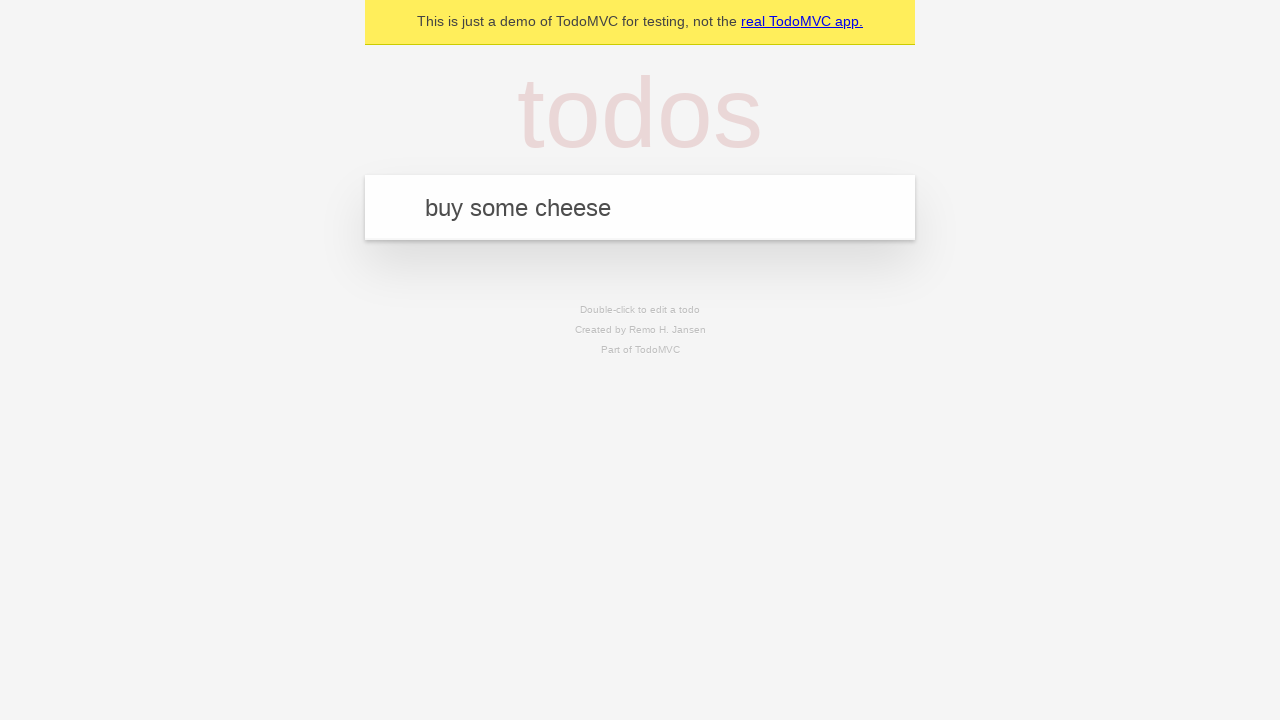

Pressed Enter to add first todo on internal:attr=[placeholder="What needs to be done?"i]
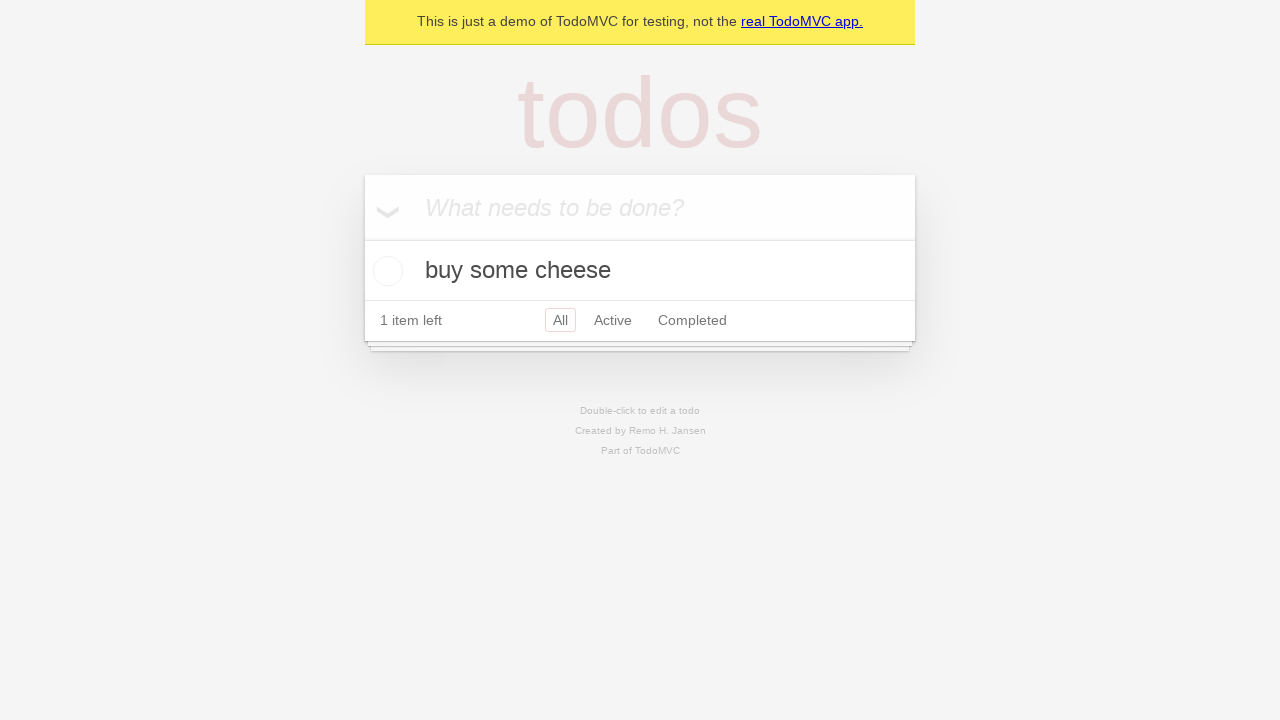

Filled second todo input with 'feed the cat' on internal:attr=[placeholder="What needs to be done?"i]
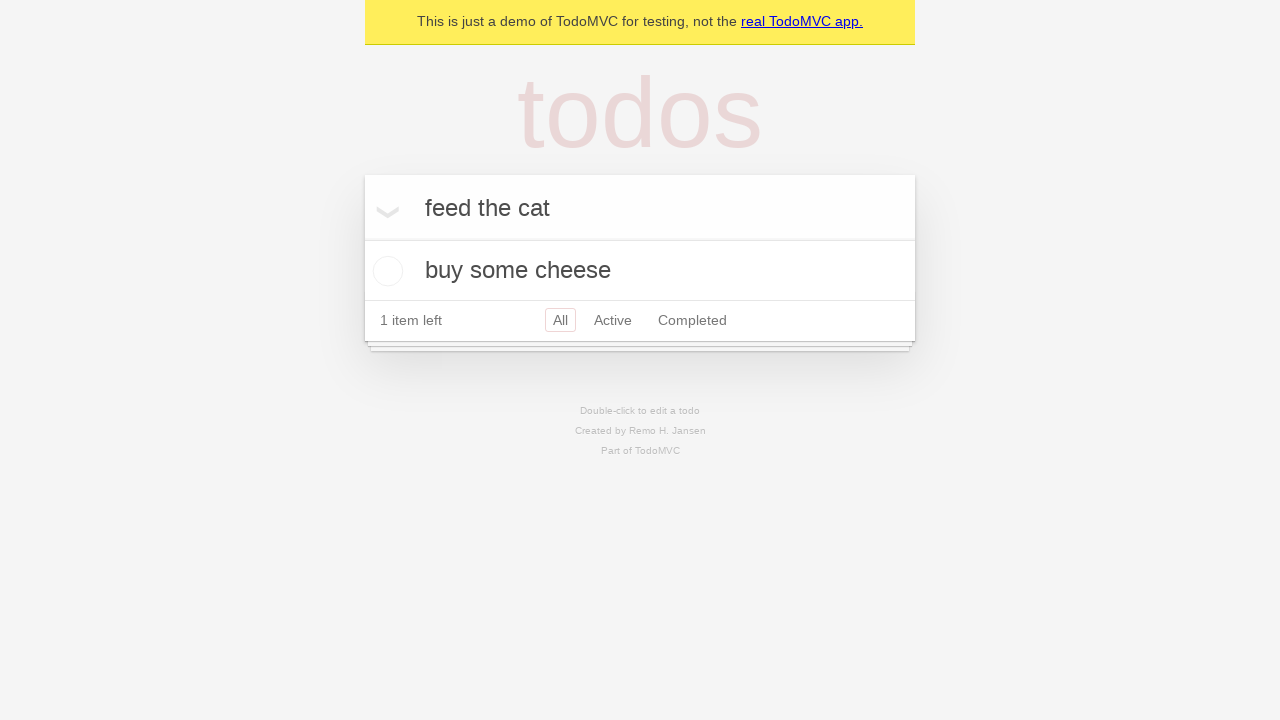

Pressed Enter to add second todo on internal:attr=[placeholder="What needs to be done?"i]
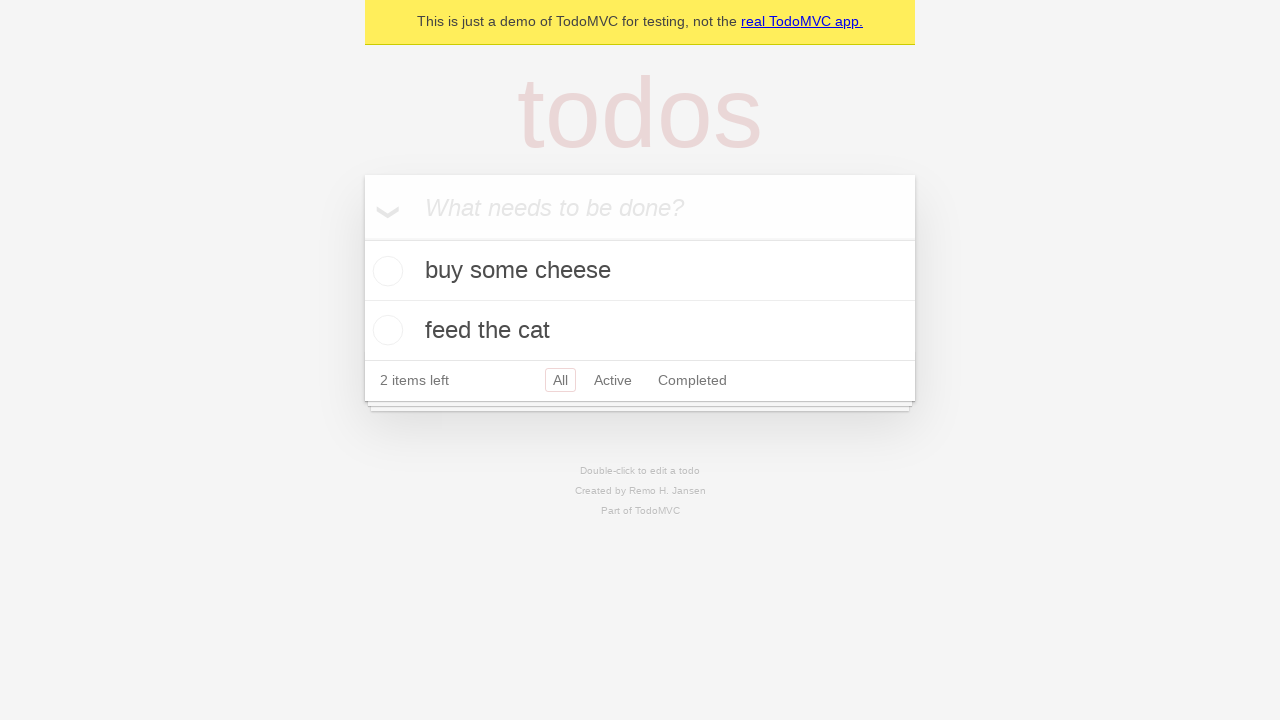

Filled third todo input with 'book a doctors appointment' on internal:attr=[placeholder="What needs to be done?"i]
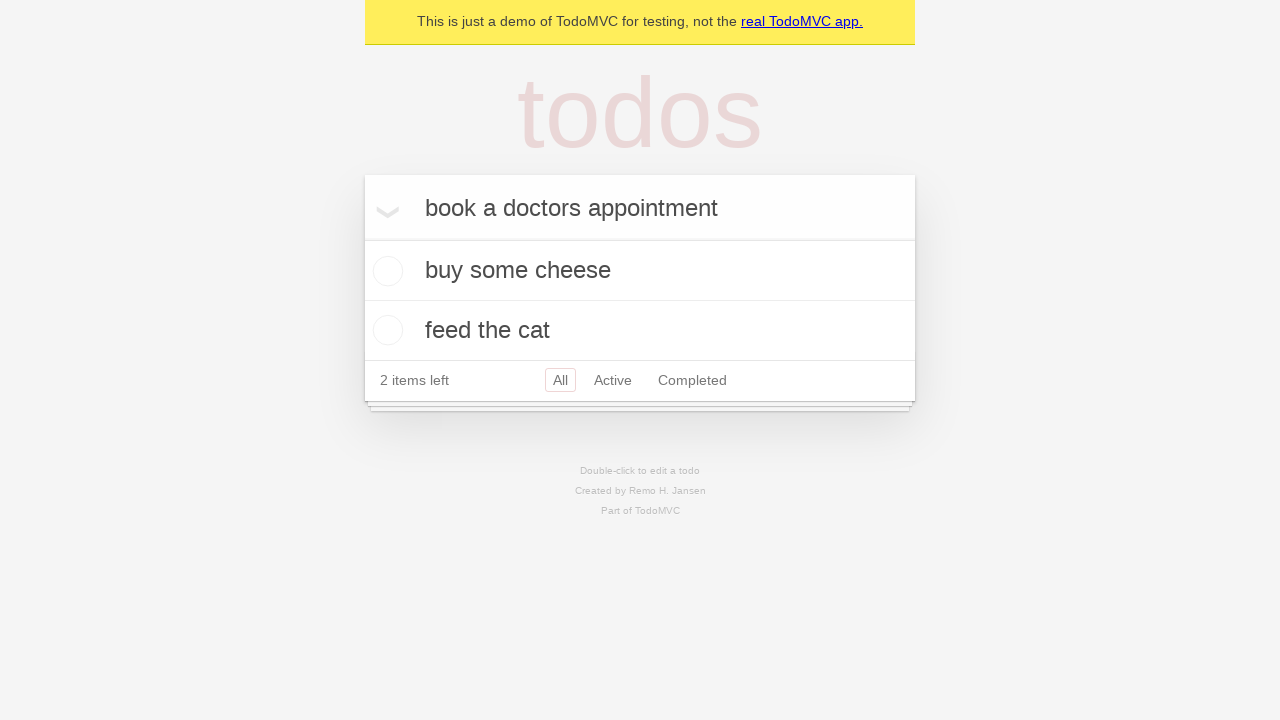

Pressed Enter to add third todo on internal:attr=[placeholder="What needs to be done?"i]
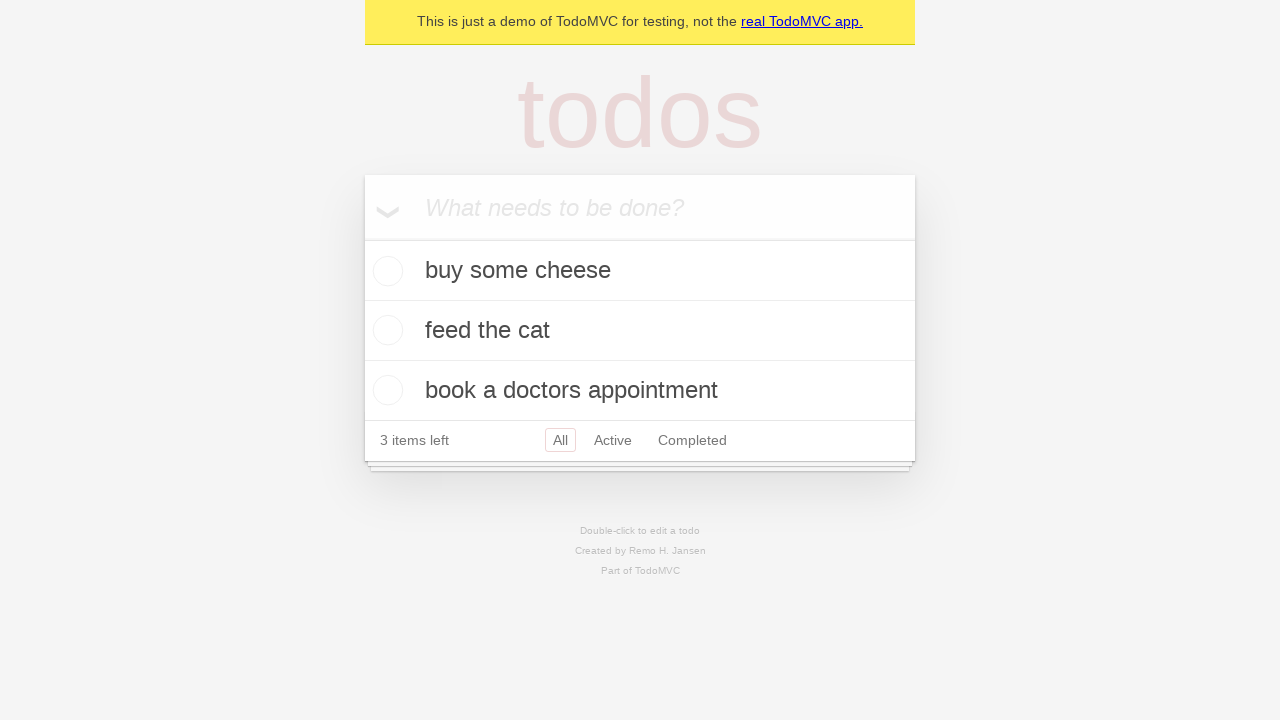

All 3 todos loaded
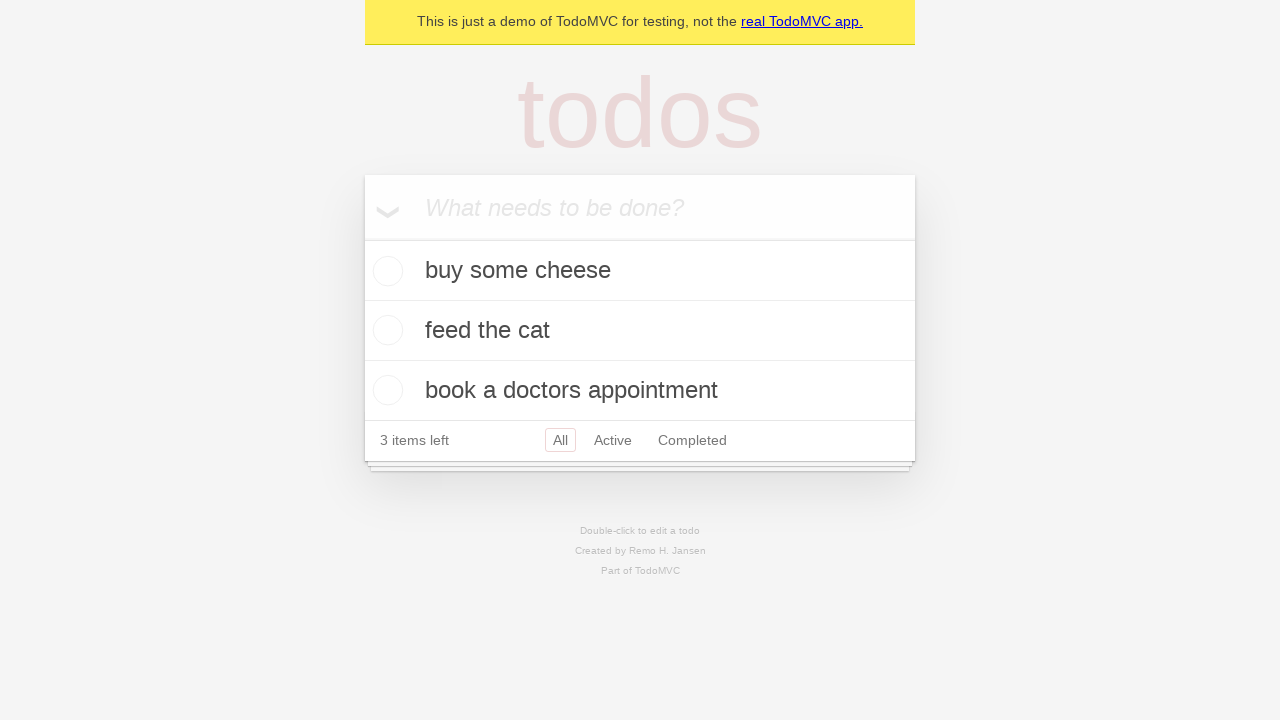

Checked second todo item at (385, 330) on internal:testid=[data-testid="todo-item"s] >> nth=1 >> internal:role=checkbox
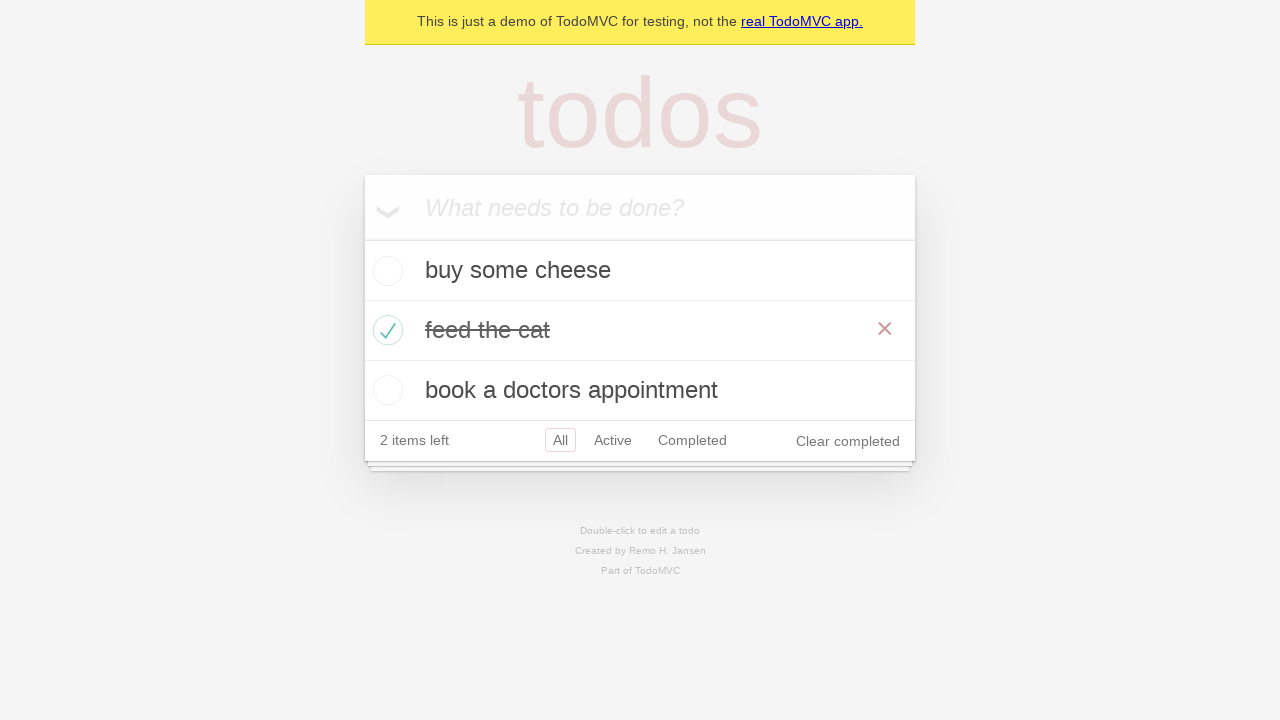

Clicked 'All' filter link at (560, 440) on internal:role=link[name="All"i]
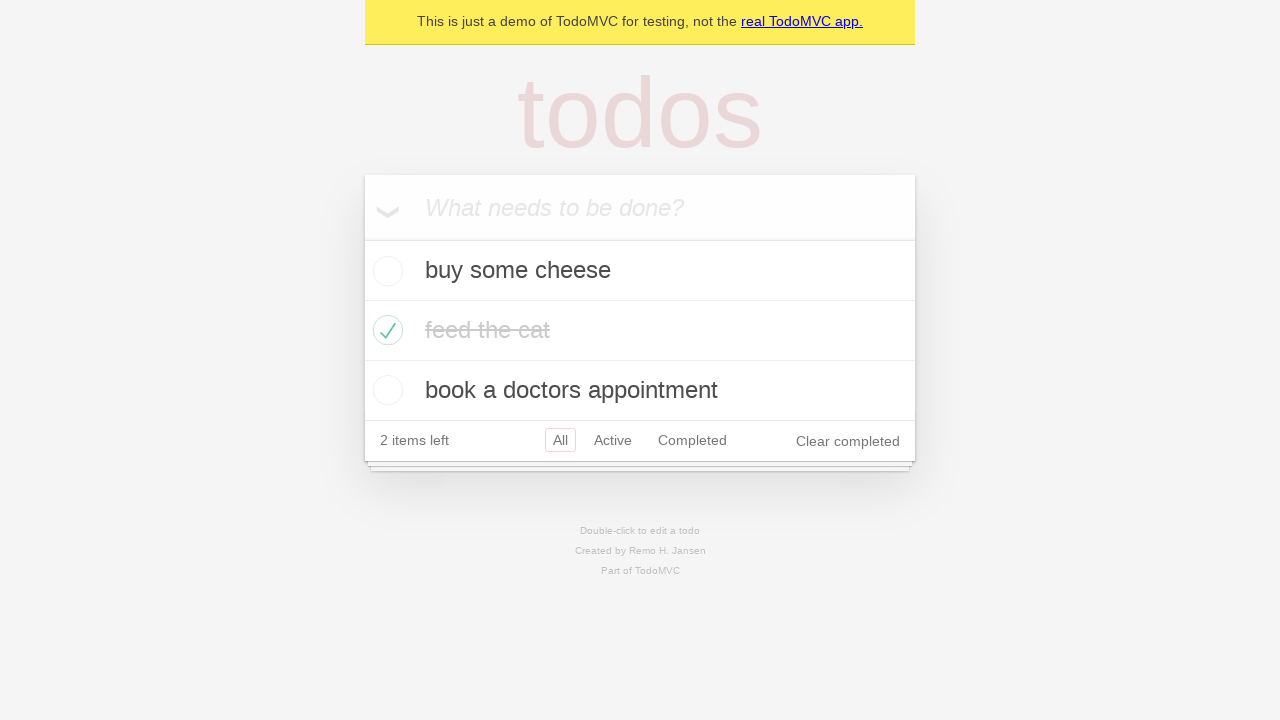

Clicked 'Active' filter link at (613, 440) on internal:role=link[name="Active"i]
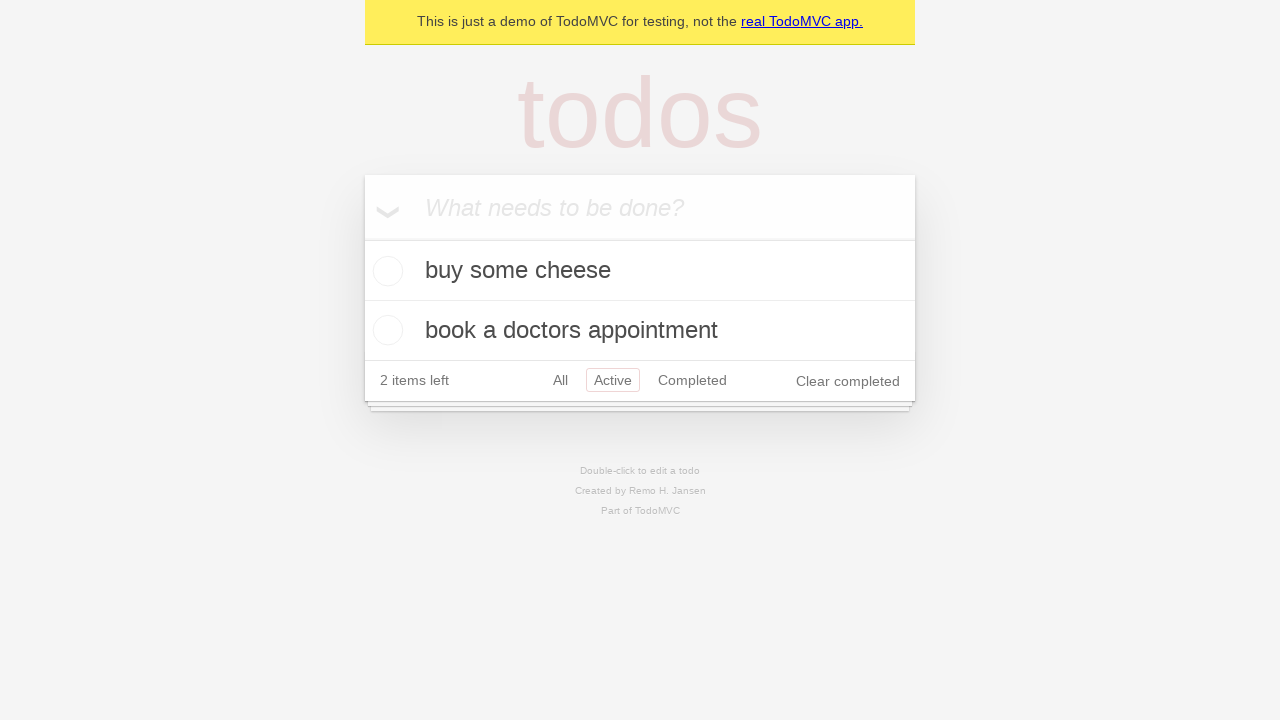

Clicked 'Completed' filter link at (692, 380) on internal:role=link[name="Completed"i]
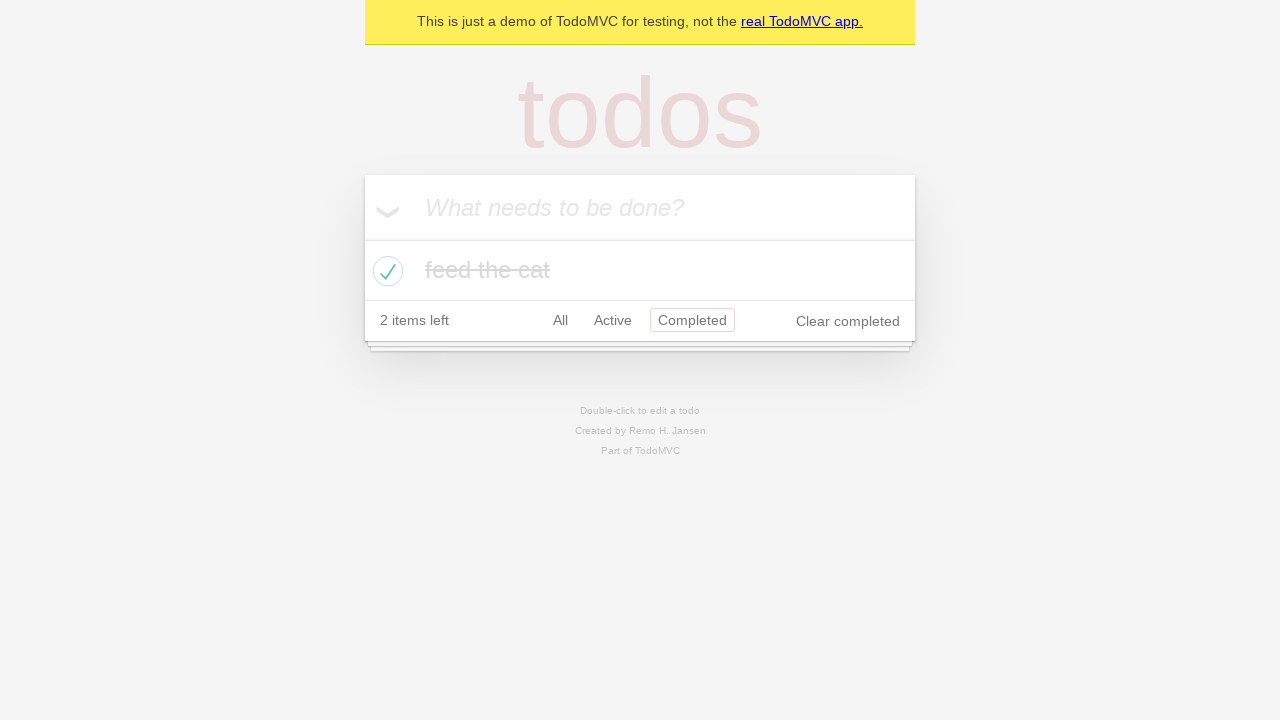

Navigated back to 'Active' filter view using browser back button
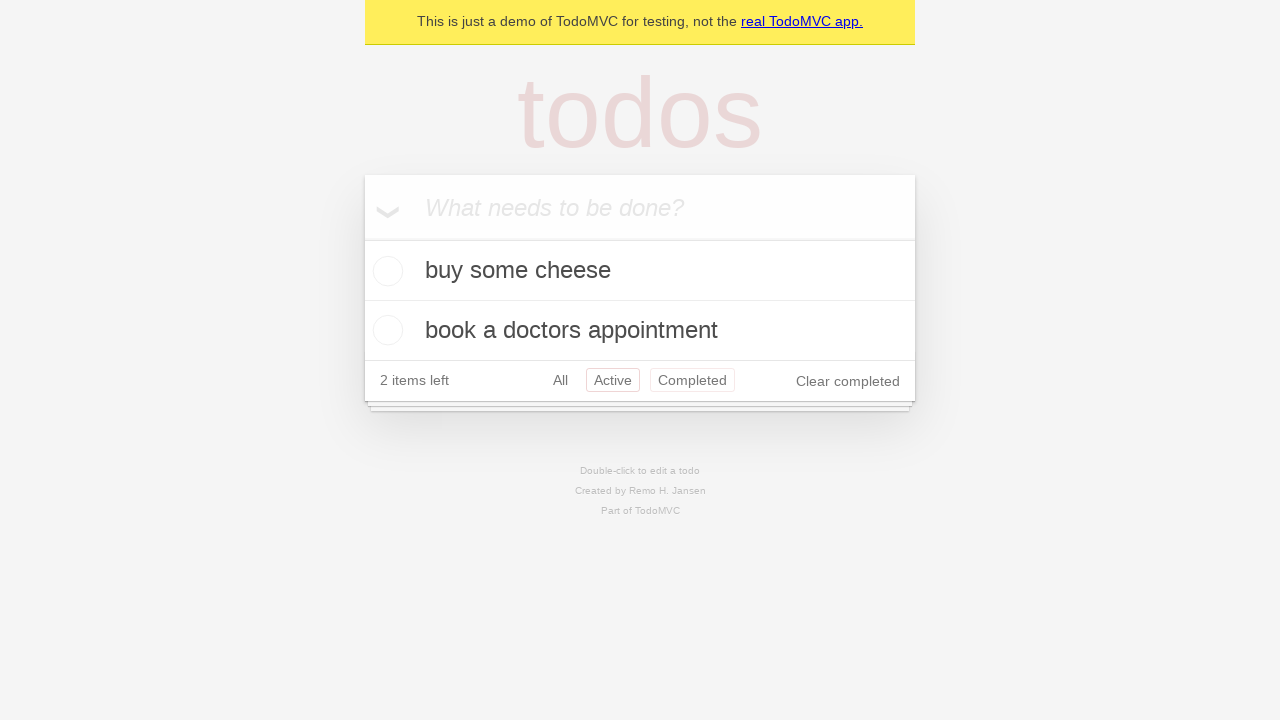

Navigated back to 'All' filter view using browser back button
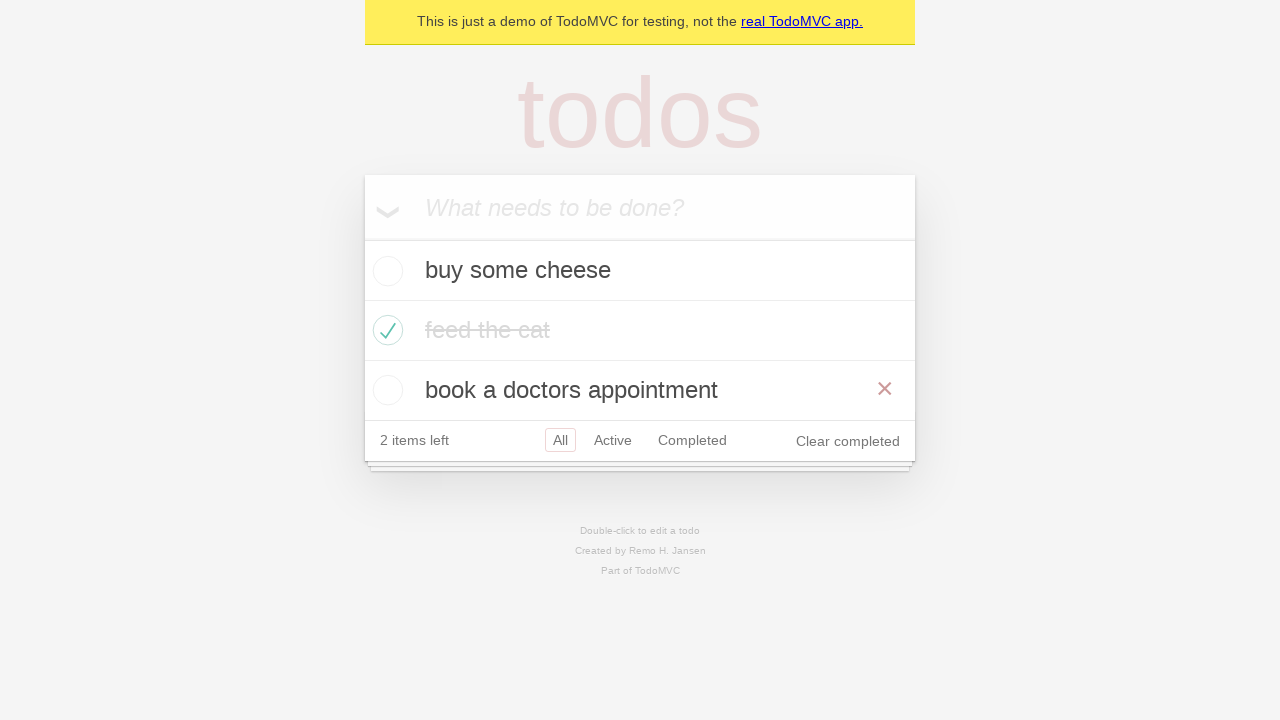

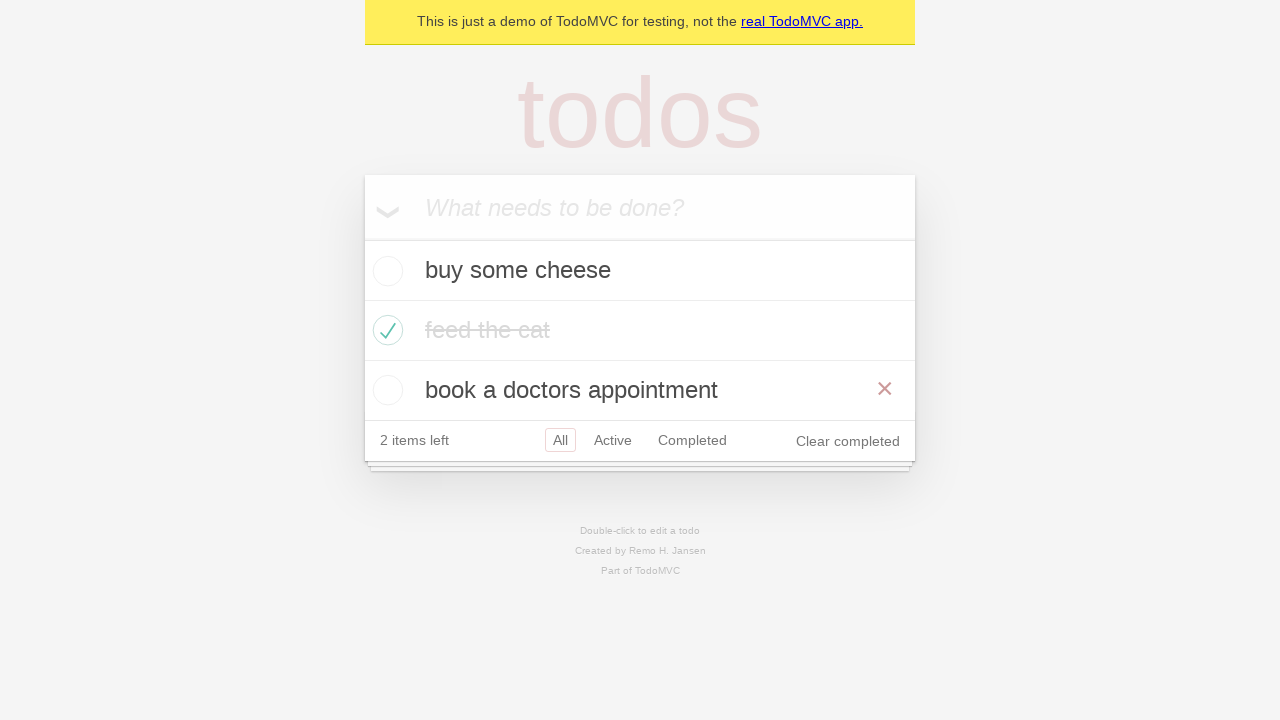